Tests mouse input events on a training page by performing single click, double-click, and right-click actions, verifying the active element text changes after each action.

Starting URL: https://v1.training-support.net/selenium/input-events

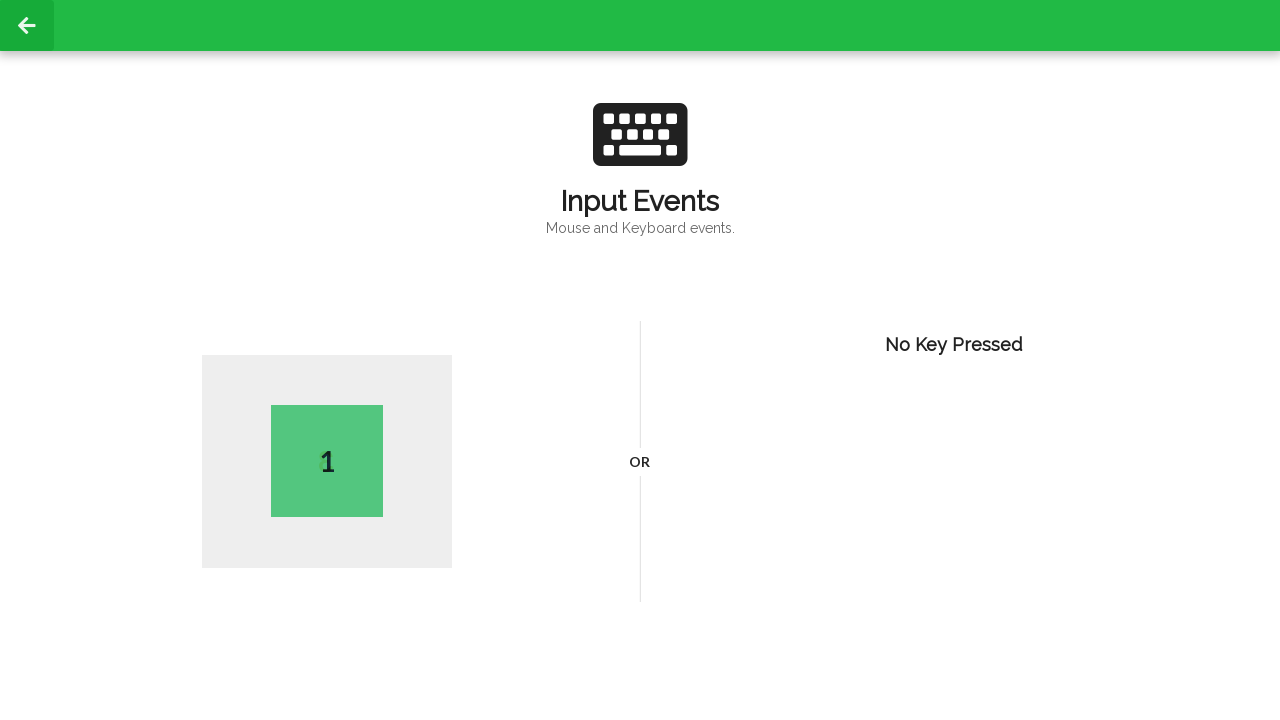

Performed single click on page body at (640, 360) on body
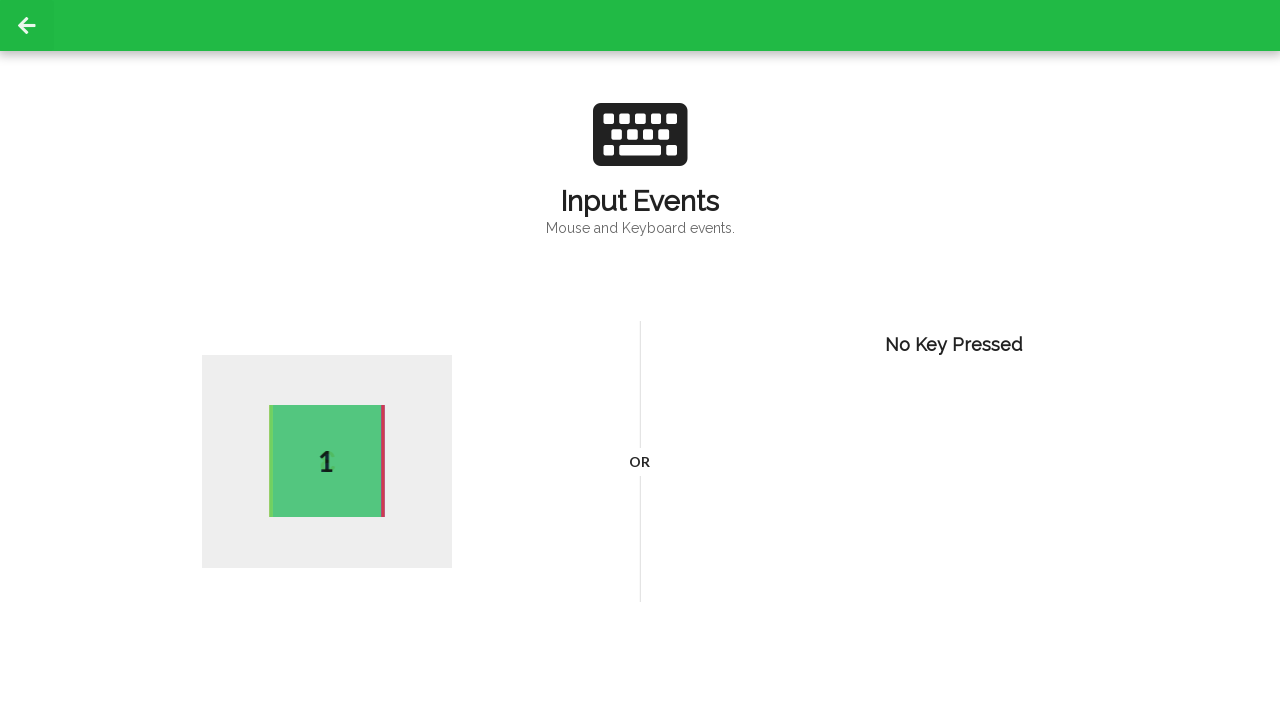

Waited for active element to appear after single click
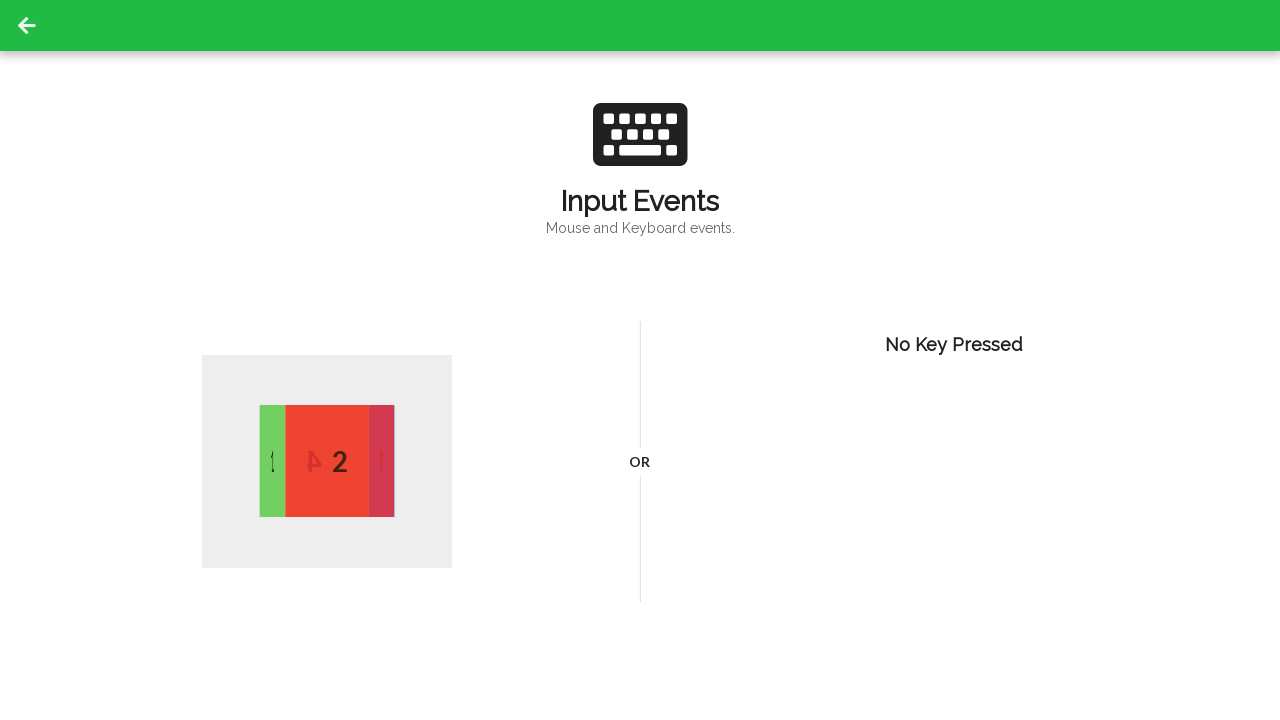

Performed double-click on page body at (640, 360) on body
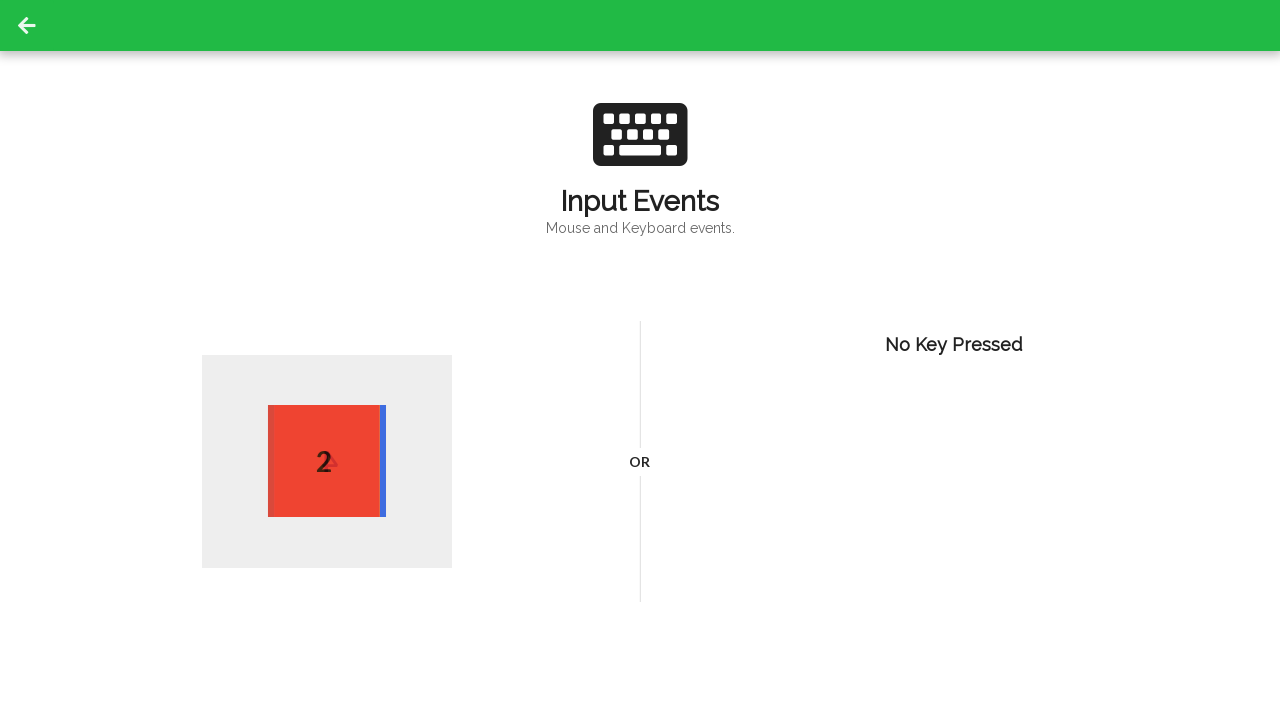

Waited 1 second for double-click to register
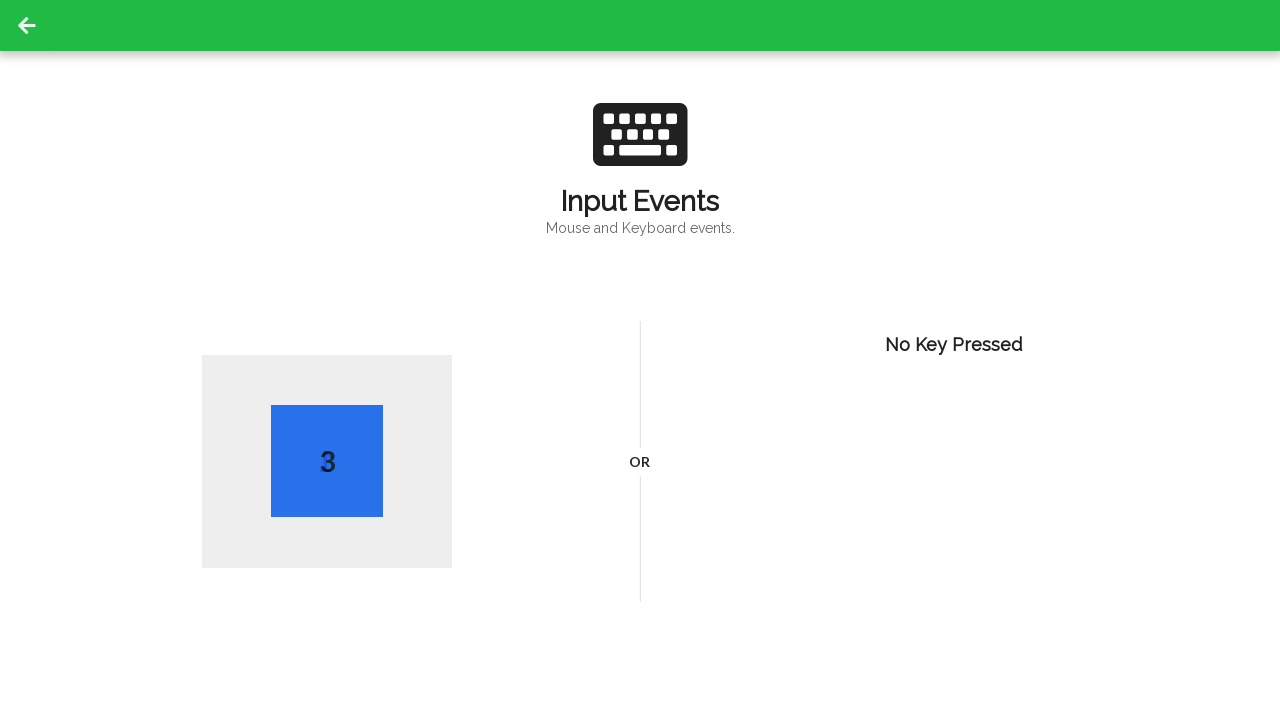

Performed right-click (context click) on page body at (640, 360) on body
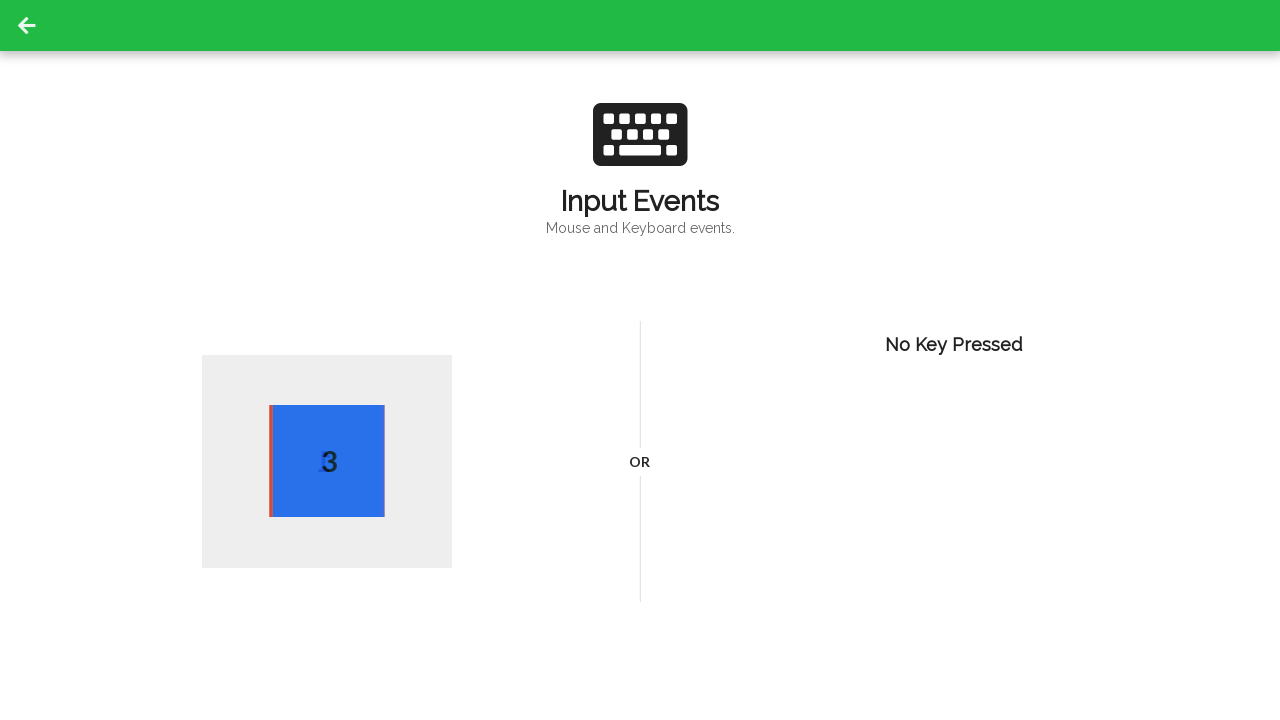

Waited 1 second for right-click to register
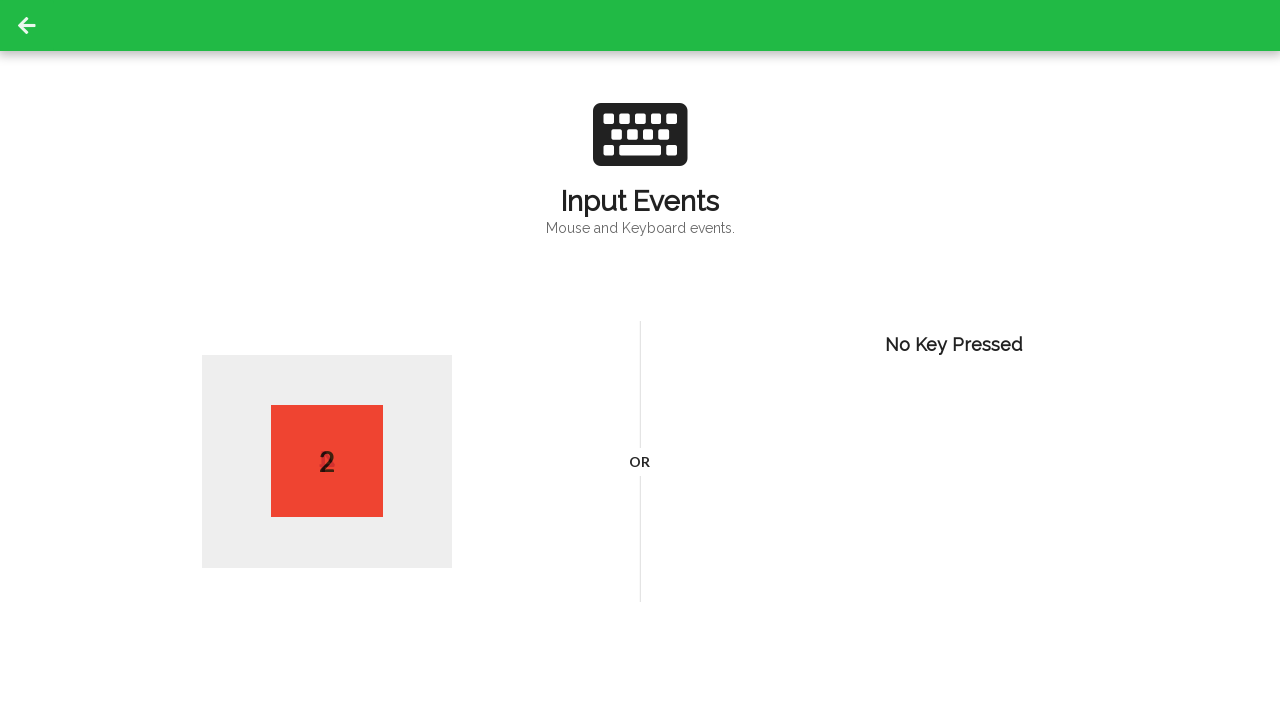

Verified active element is present after all mouse input events
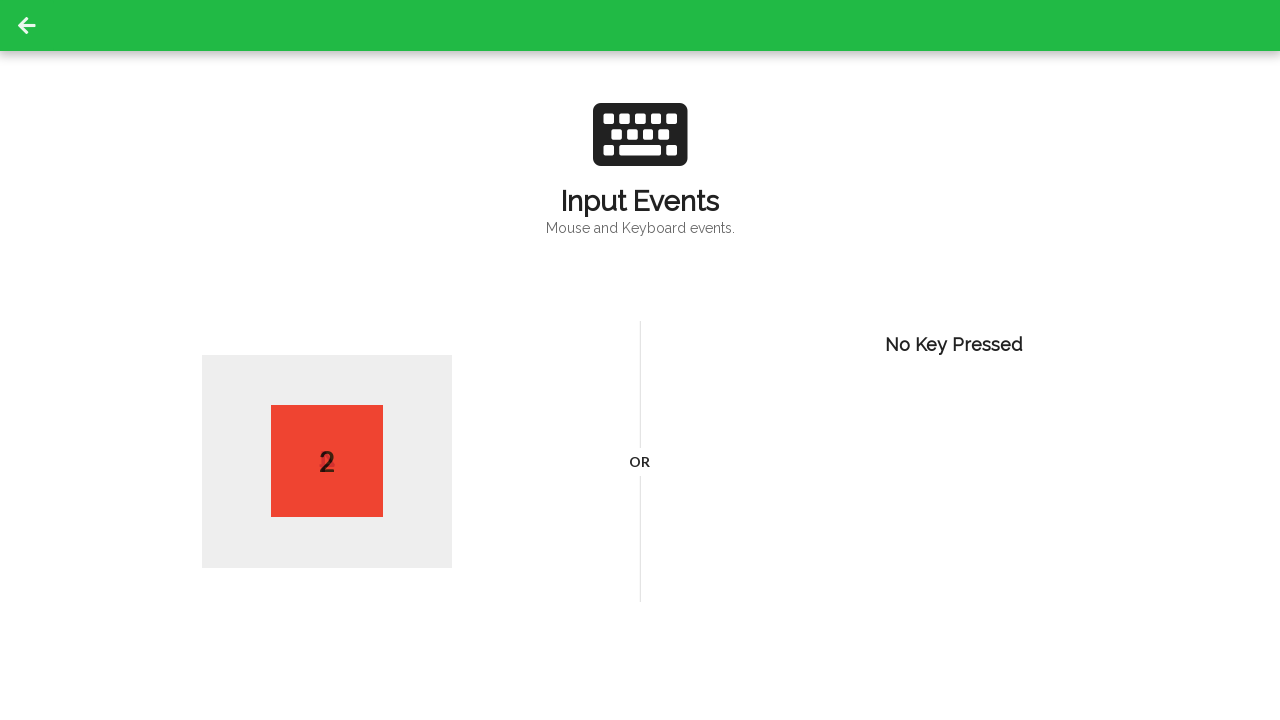

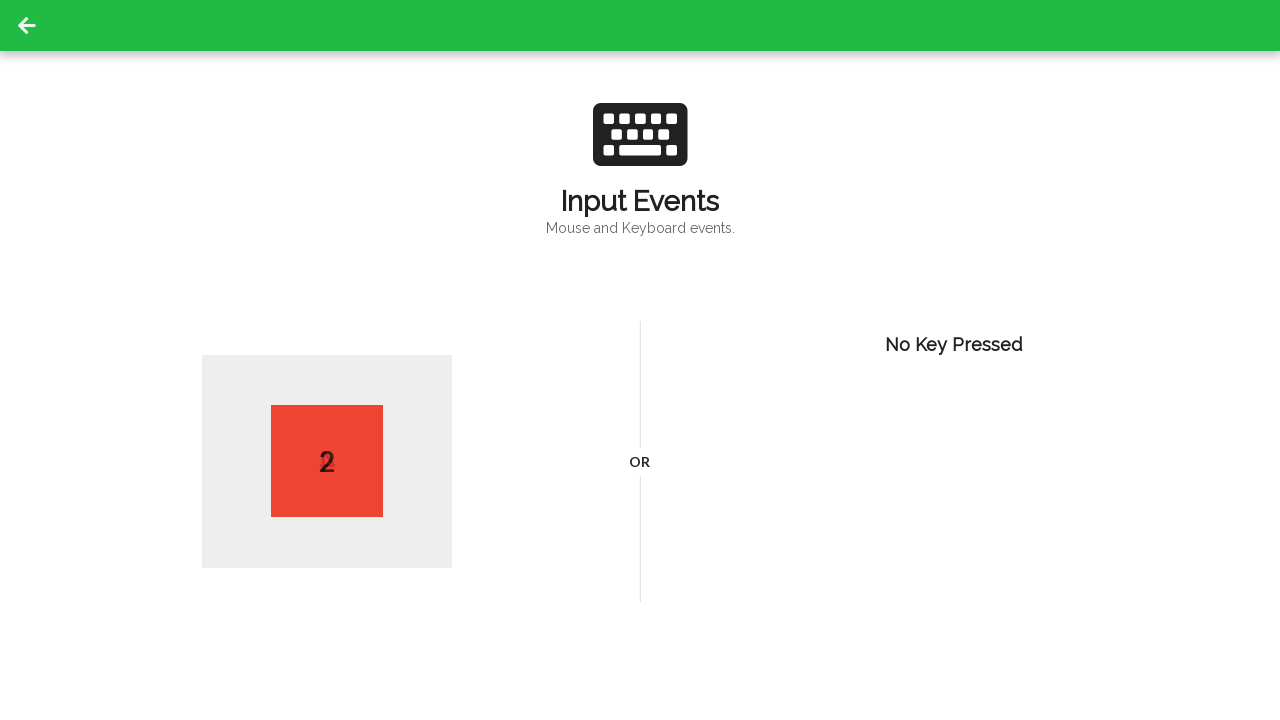